Tests window switching functionality by clicking a link that opens a new window, verifying content in both windows, and switching between them

Starting URL: https://the-internet.herokuapp.com/windows

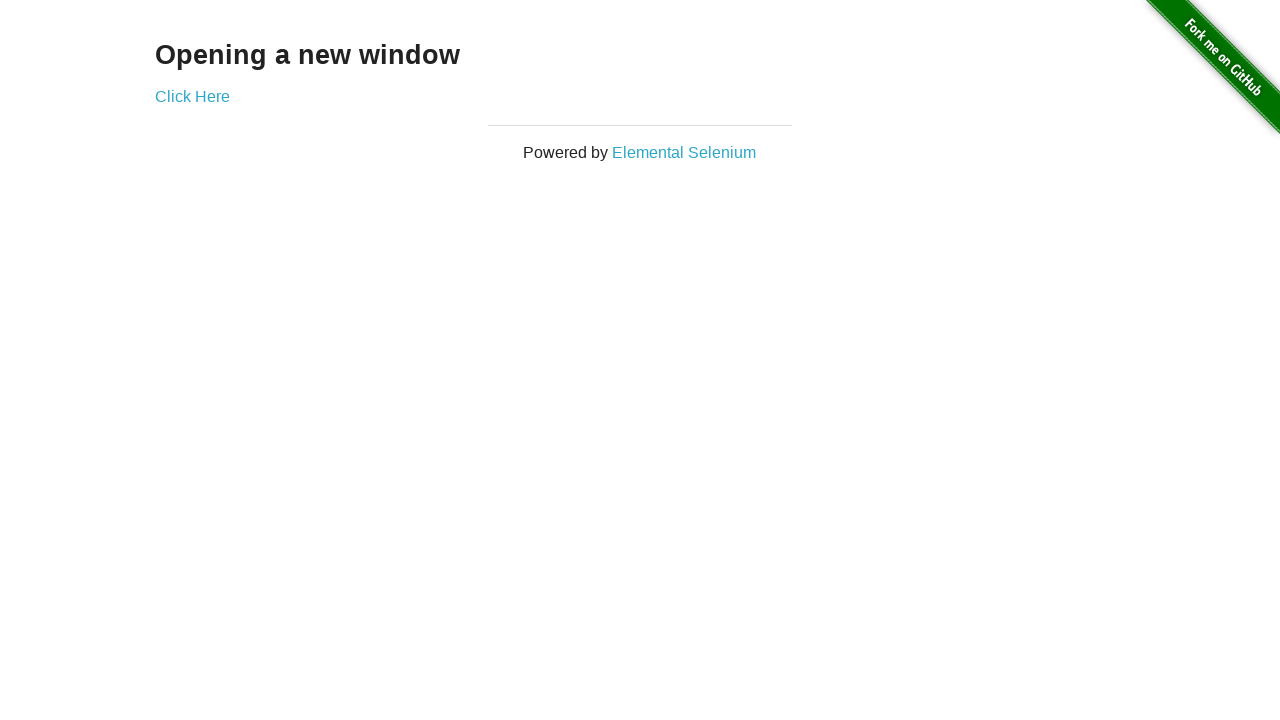

Verified heading text on first page is 'Opening a new window'
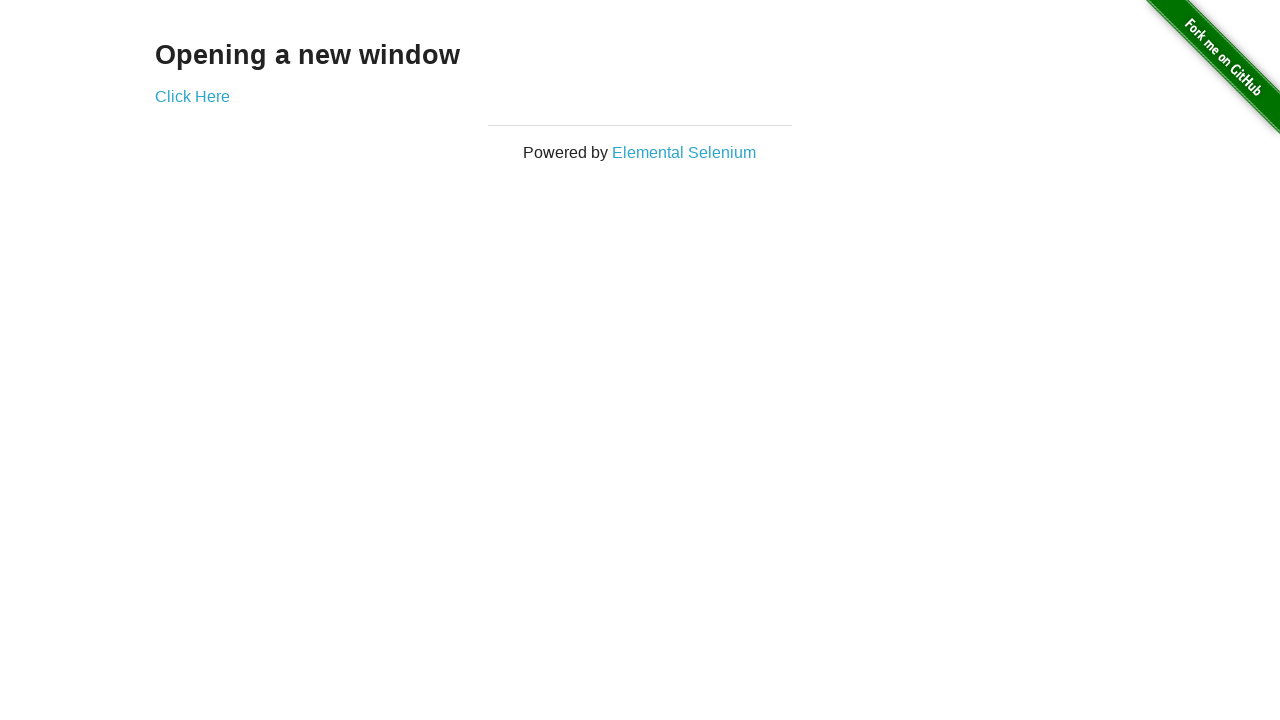

Verified first page title is 'The Internet'
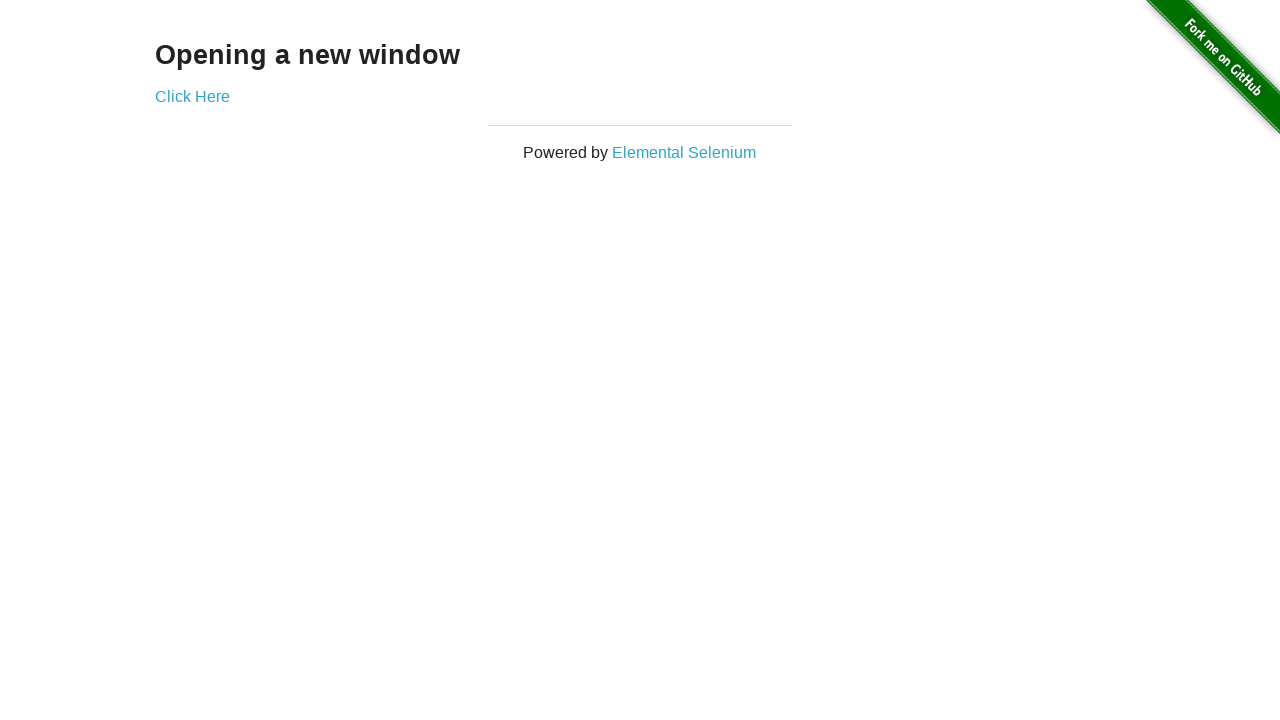

Clicked 'Click Here' link to open new window at (192, 96) on text='Click Here'
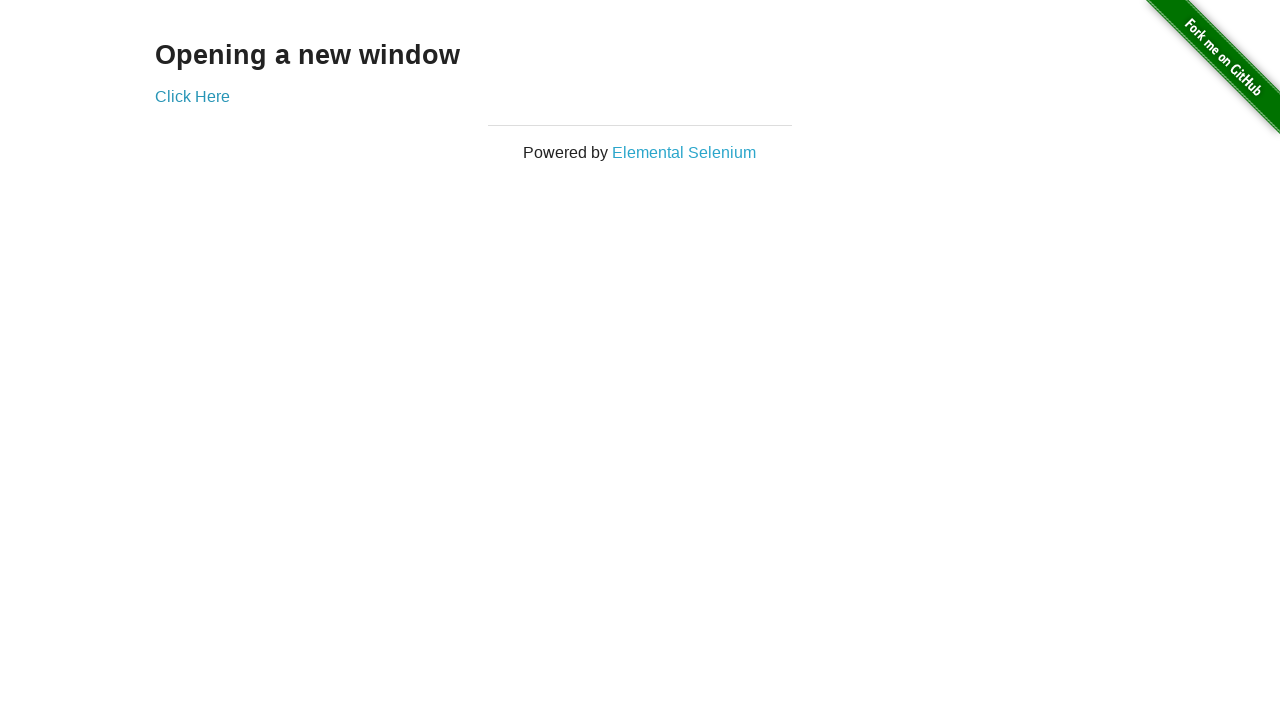

New page loaded and ready
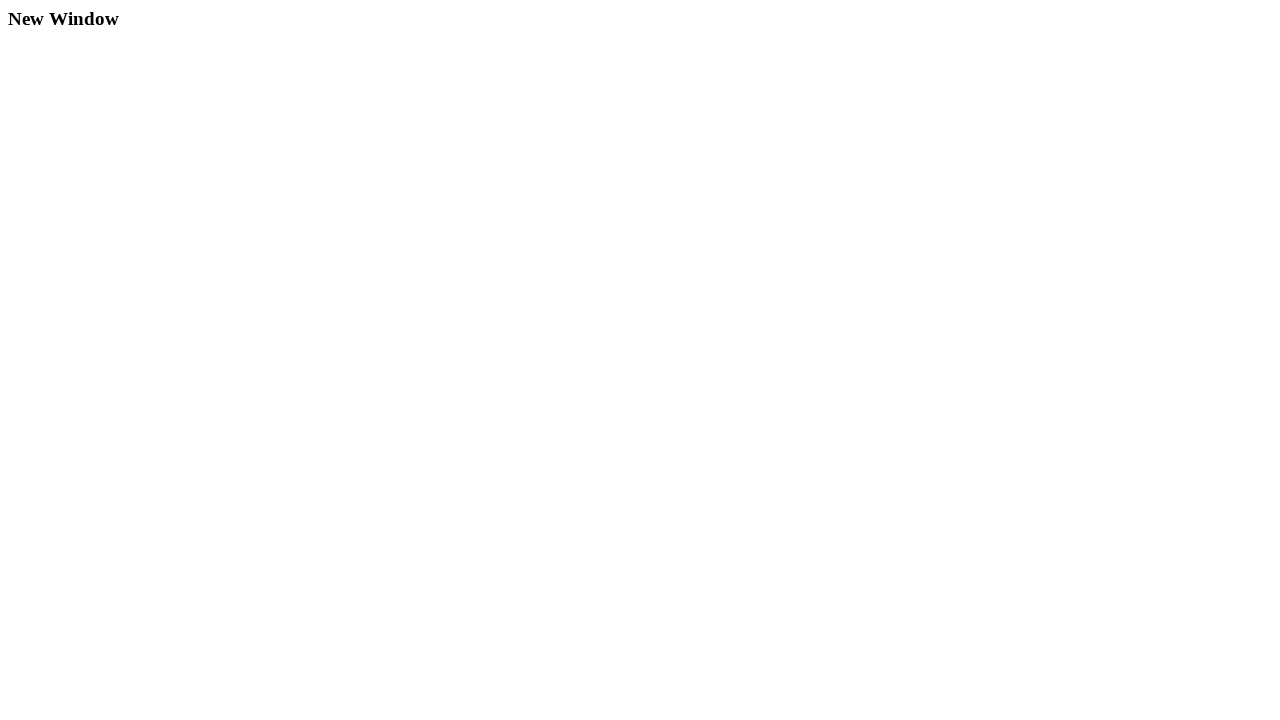

Verified new window title is 'New Window'
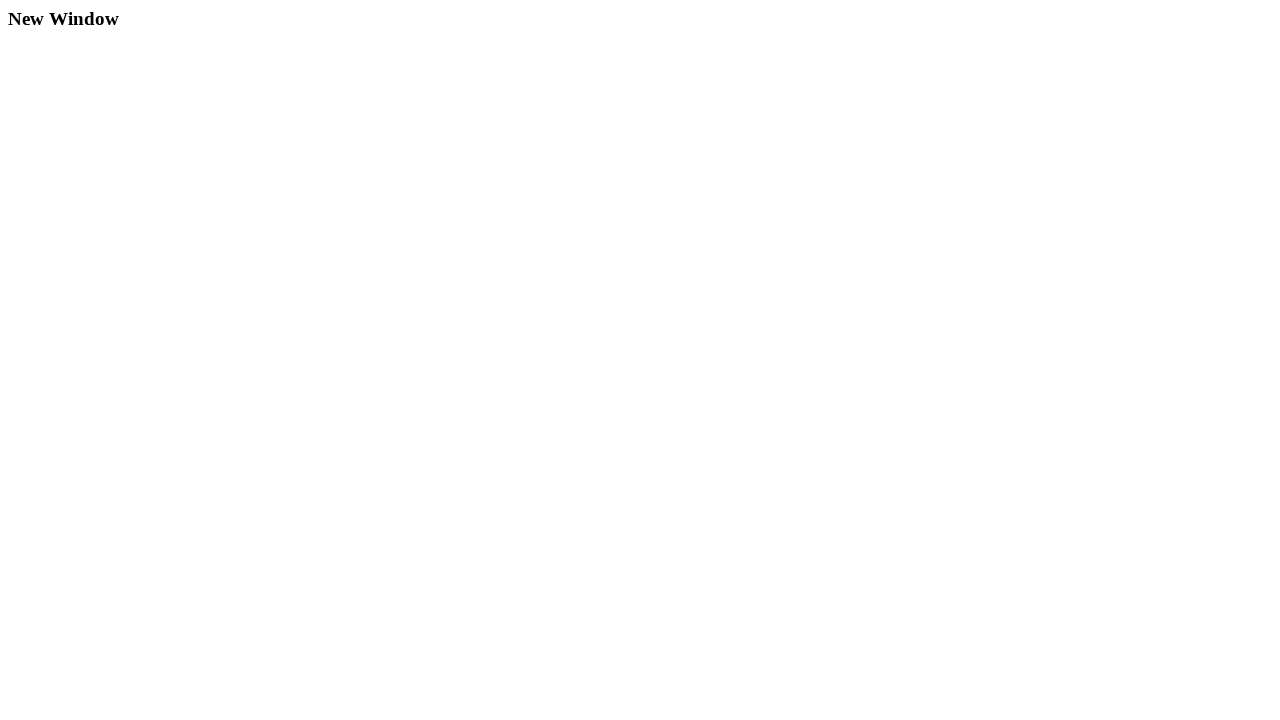

Verified heading text in new window is 'New Window'
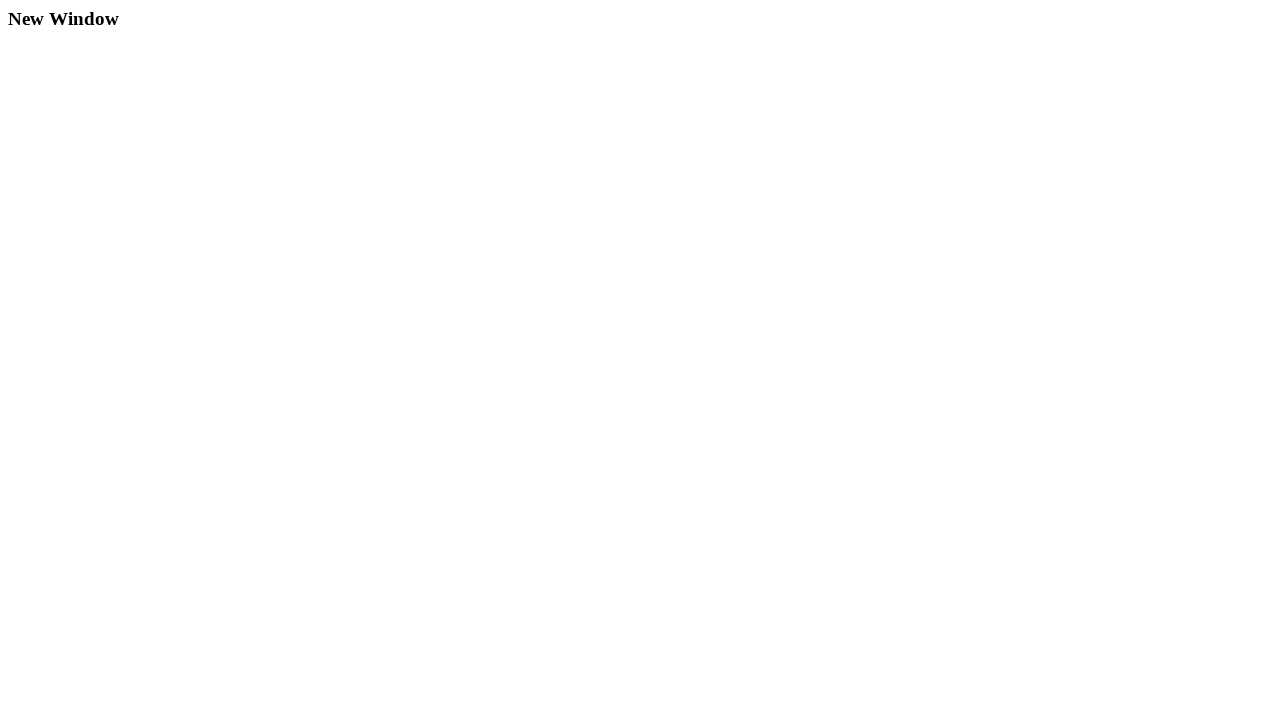

Switched back to first window and verified title is 'The Internet'
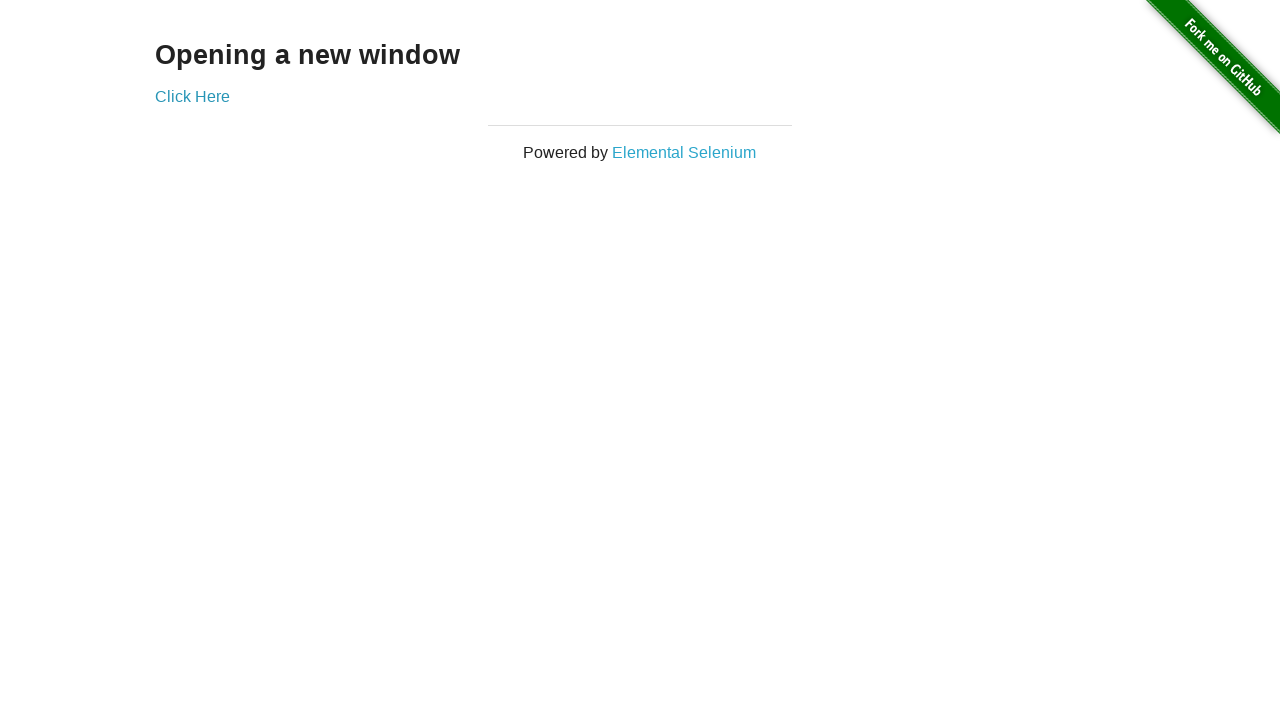

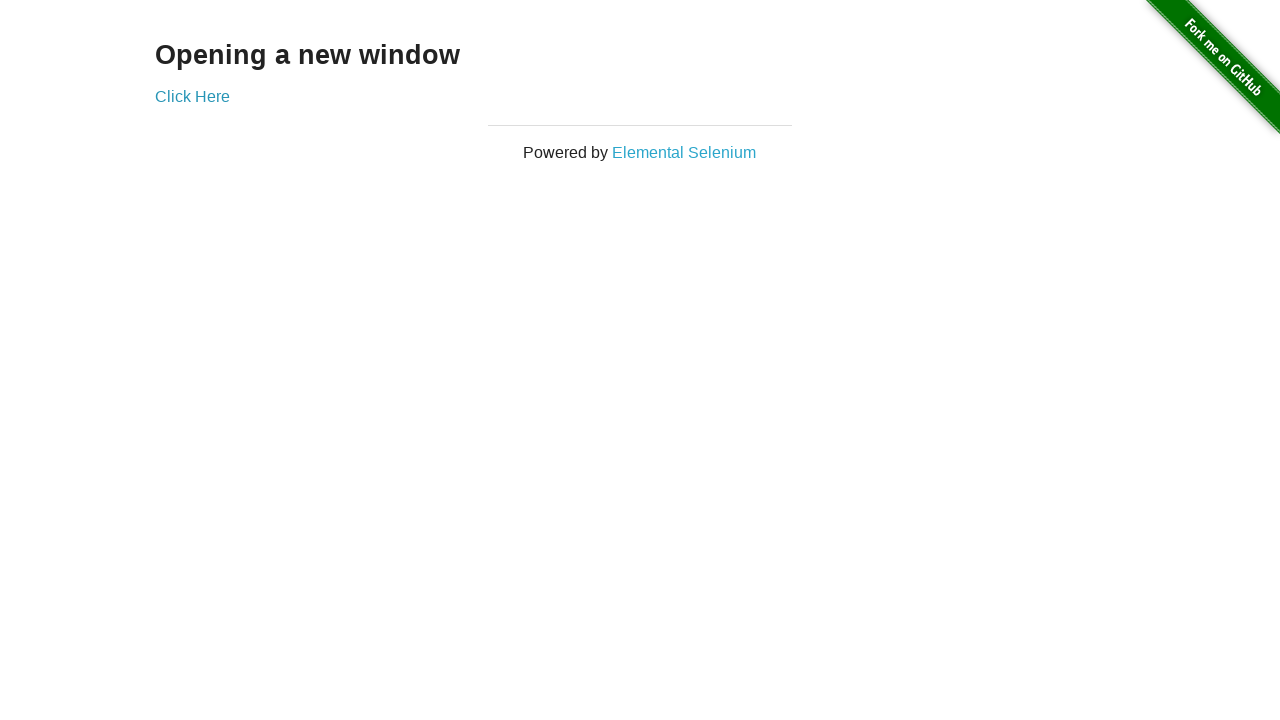